Tests hover menu navigation by moving to nested menu items

Starting URL: https://demoqa.com/menu/

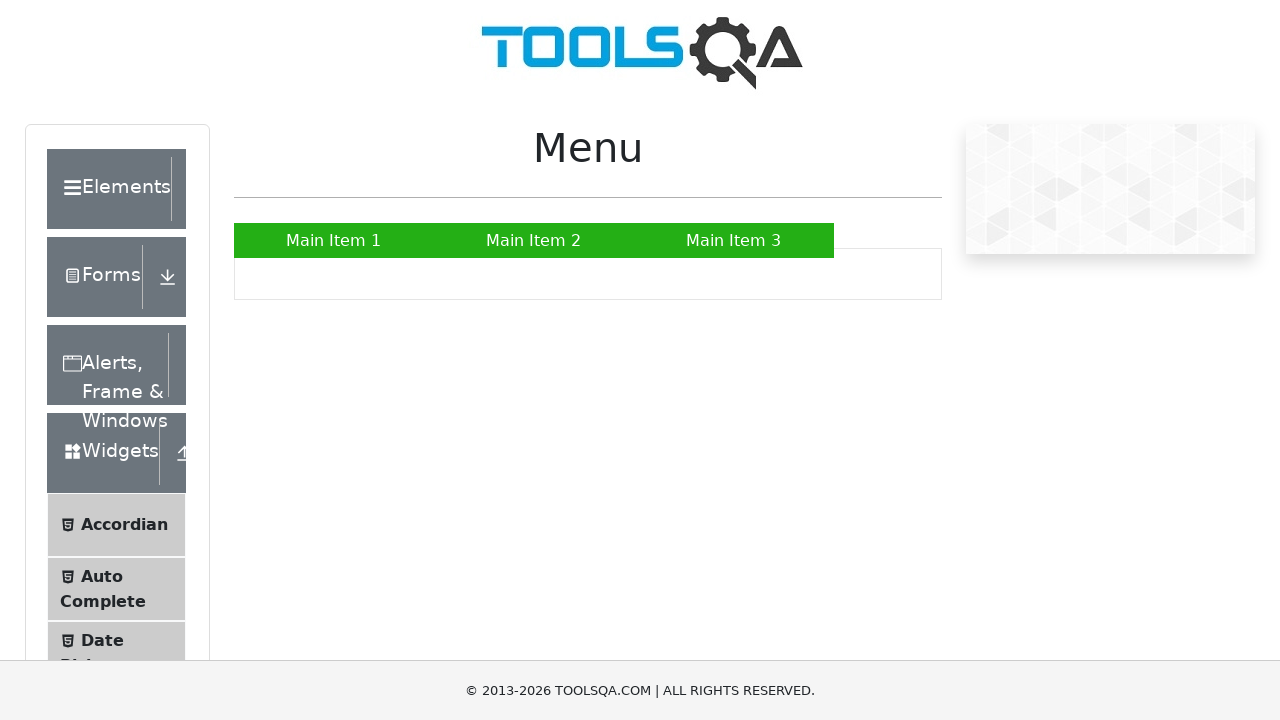

Hovered over Main Item 2 to open submenu at (534, 240) on xpath=//a[text()='Main Item 2']
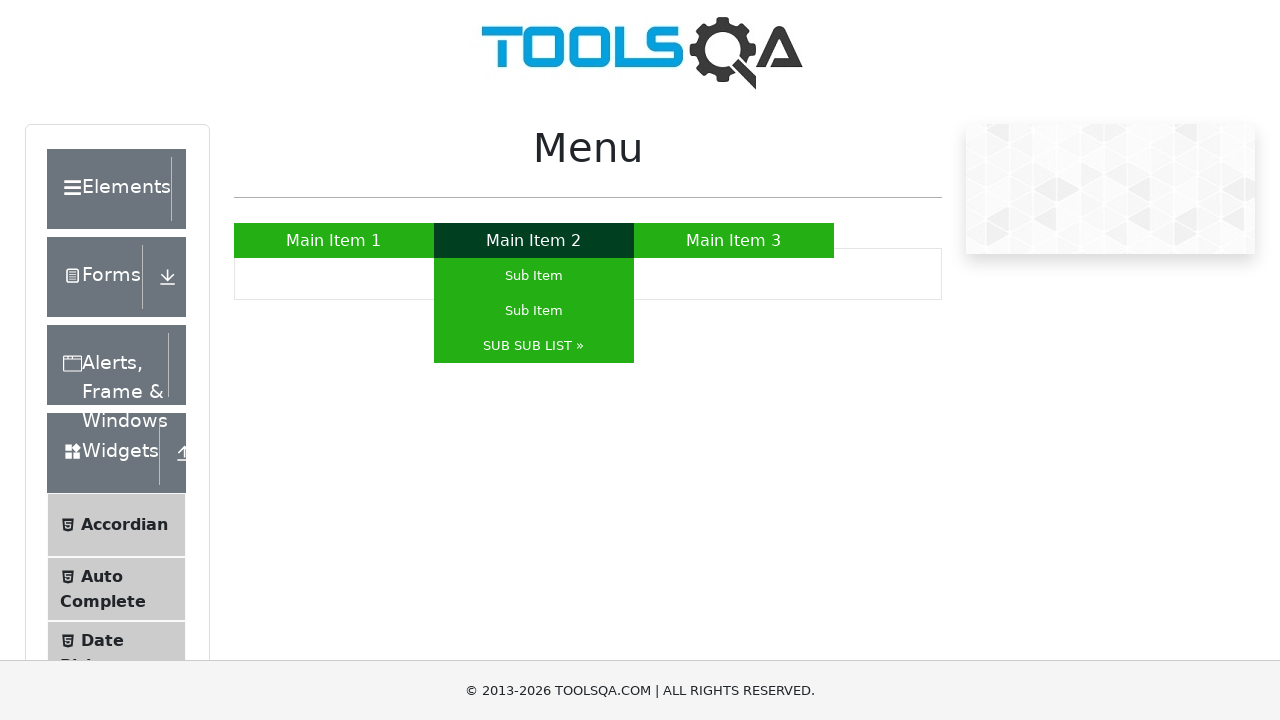

Hovered over SUB SUB LIST to reveal nested menu at (534, 346) on xpath=//a[text()='SUB SUB LIST »']
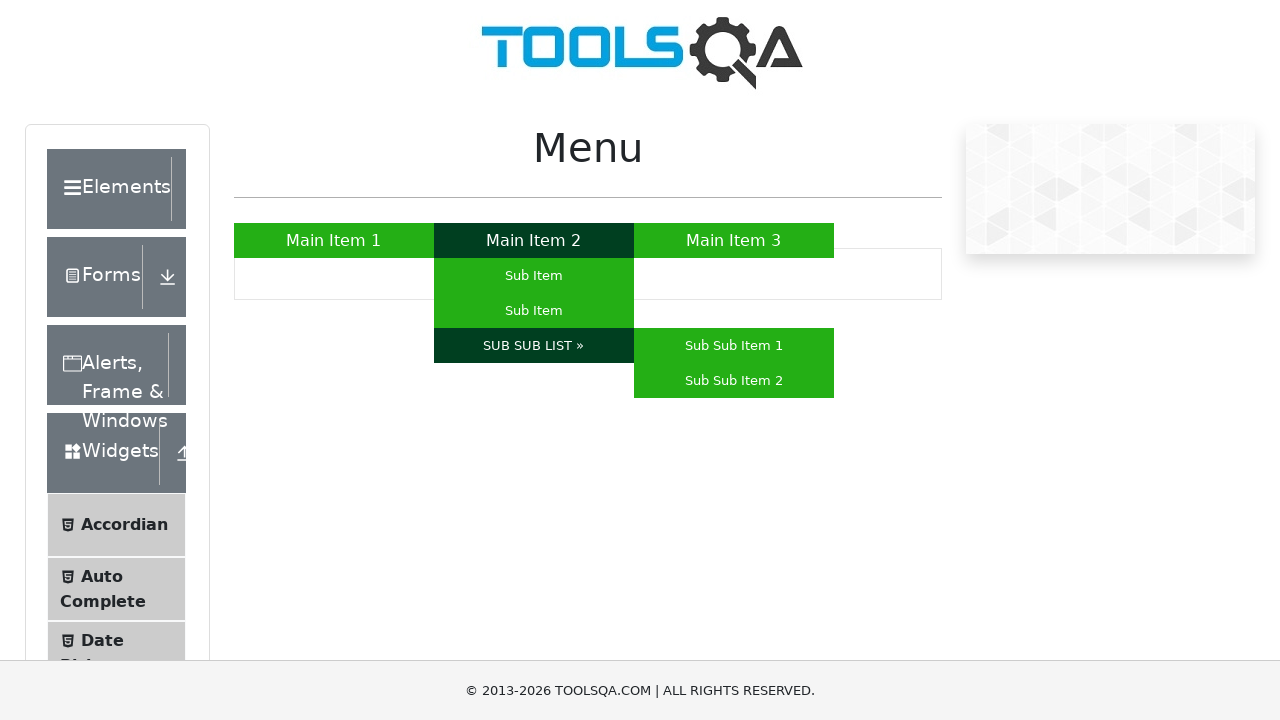

Hovered over Sub Sub Item 1 in nested menu at (734, 346) on xpath=//a[text()='Sub Sub Item 1']
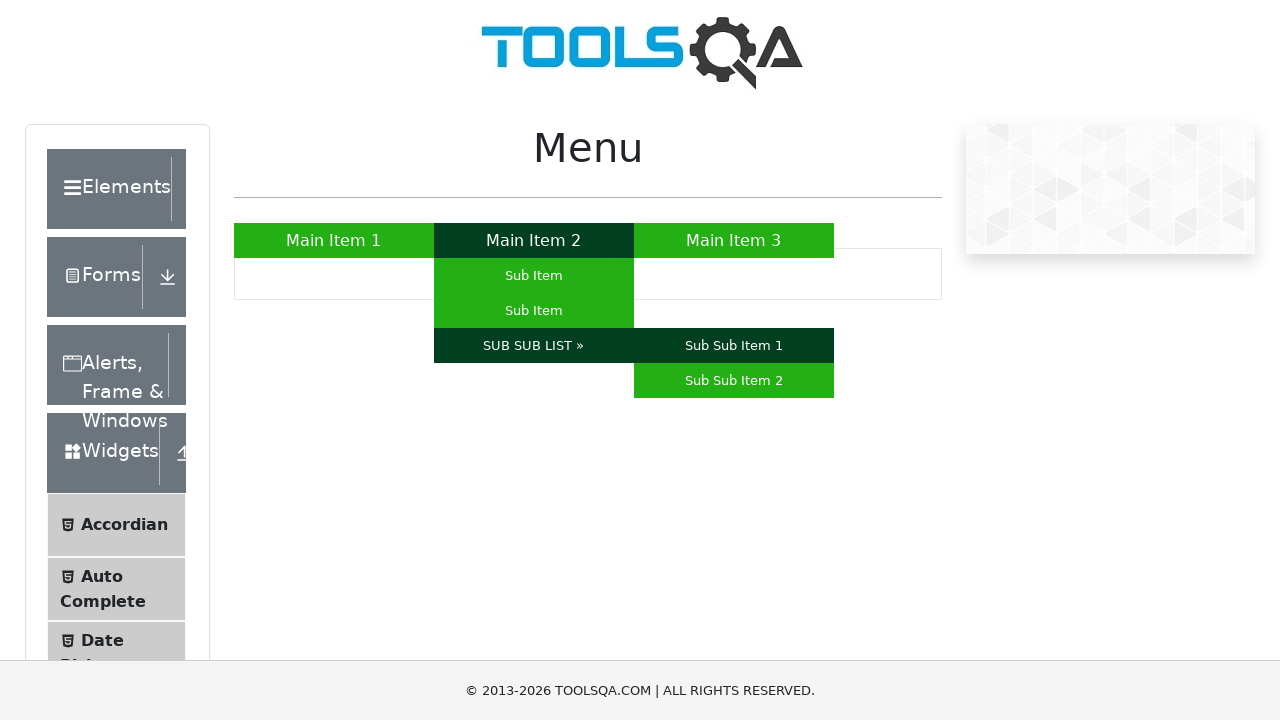

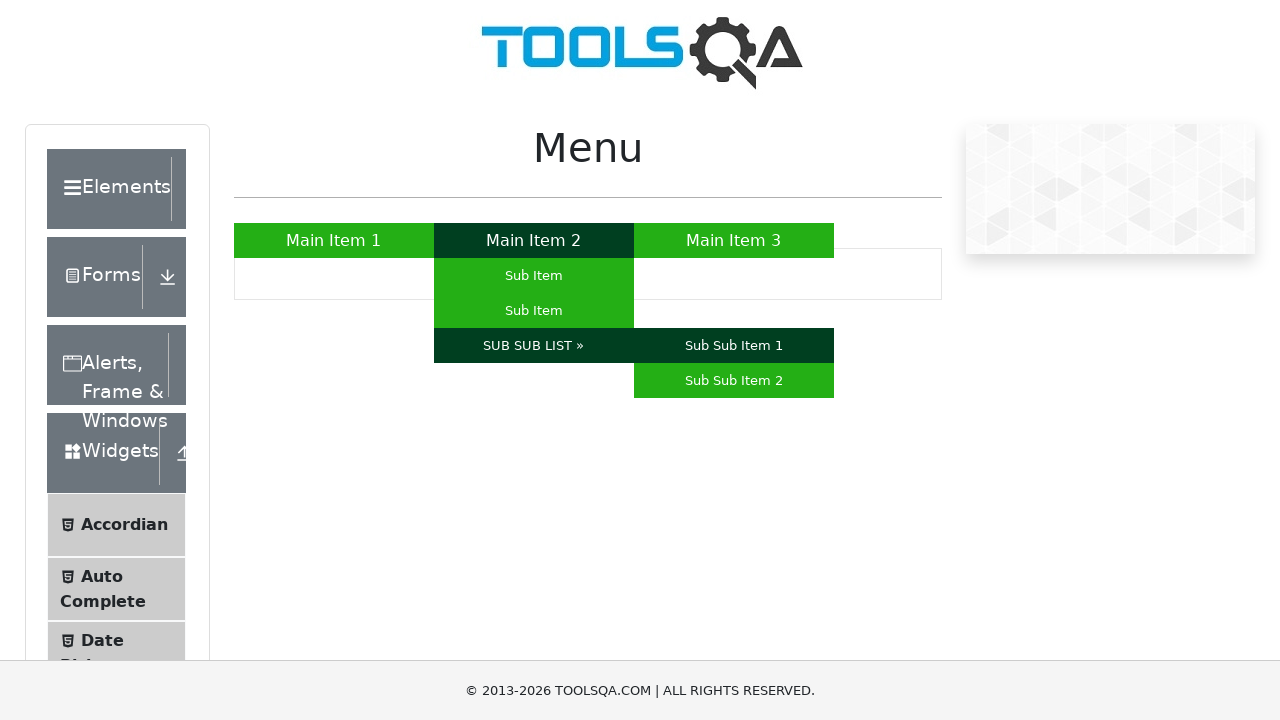